Tests a math-based form by reading two numbers from the page, calculating their sum, selecting that value from a dropdown, and submitting the form

Starting URL: http://suninjuly.github.io/selects1.html

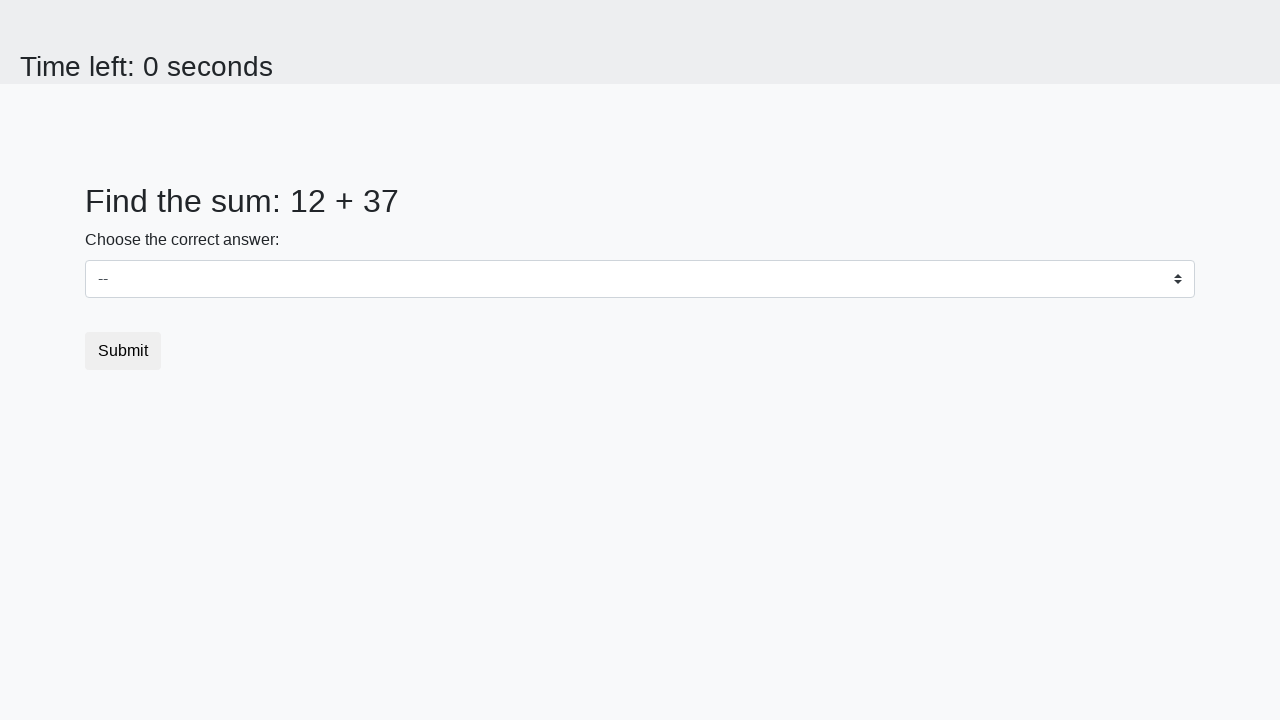

Read first number from page
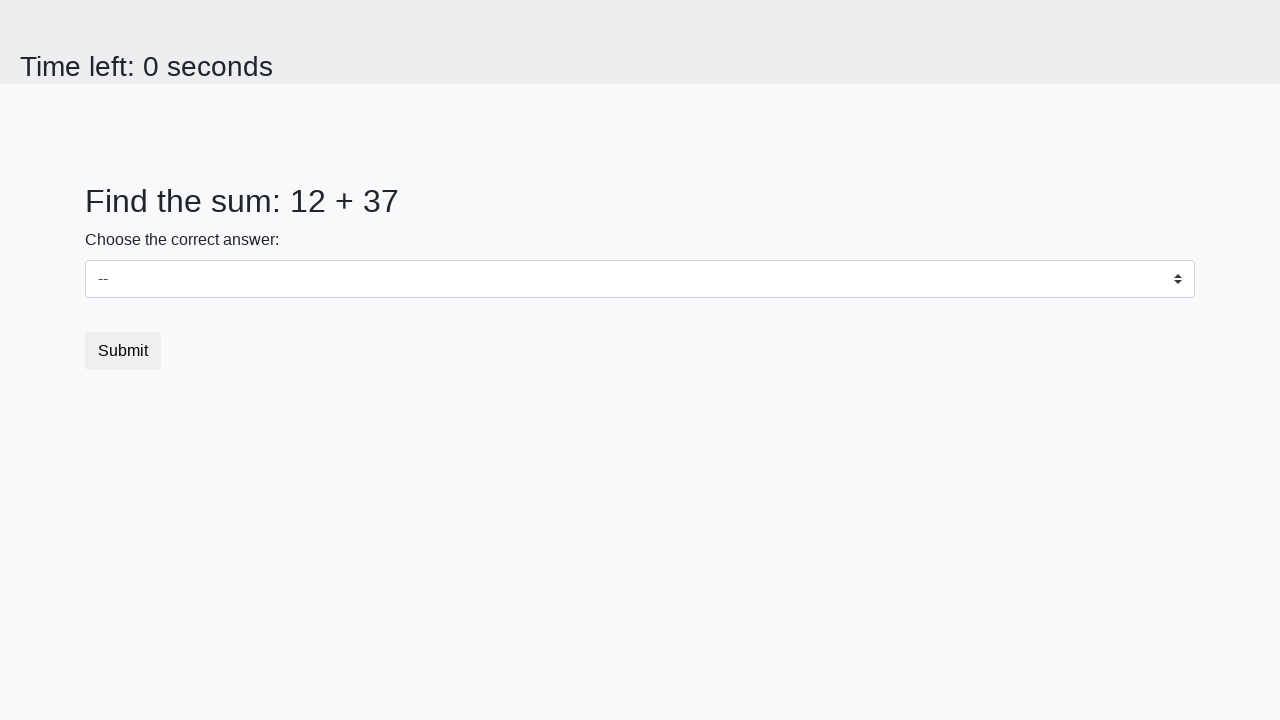

Read second number from page
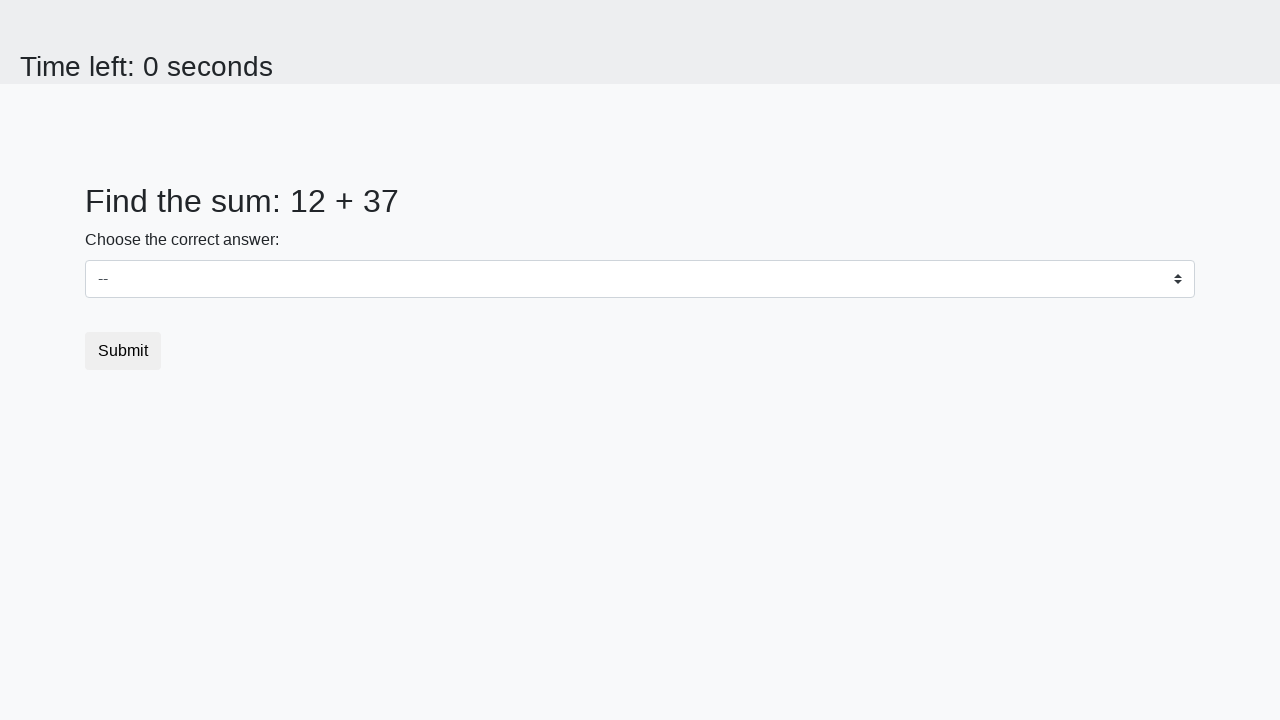

Calculated sum: 12 + 37 = 49
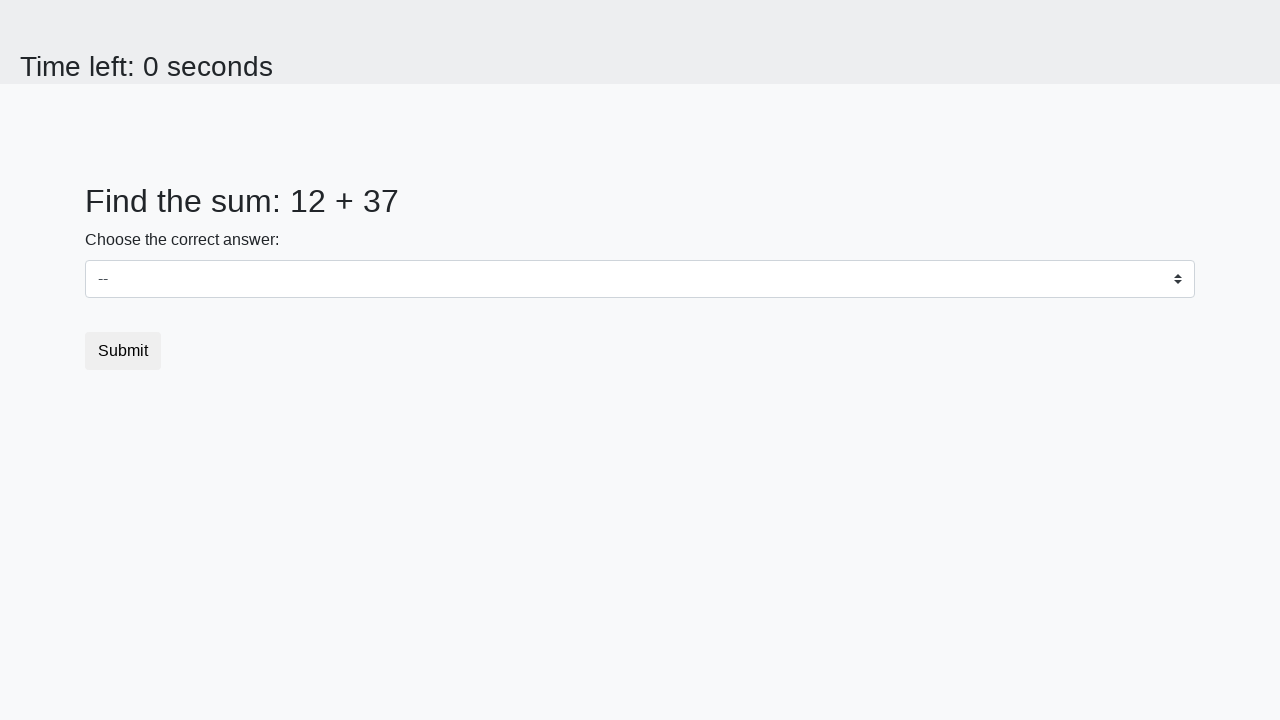

Selected calculated value '49' from dropdown on select
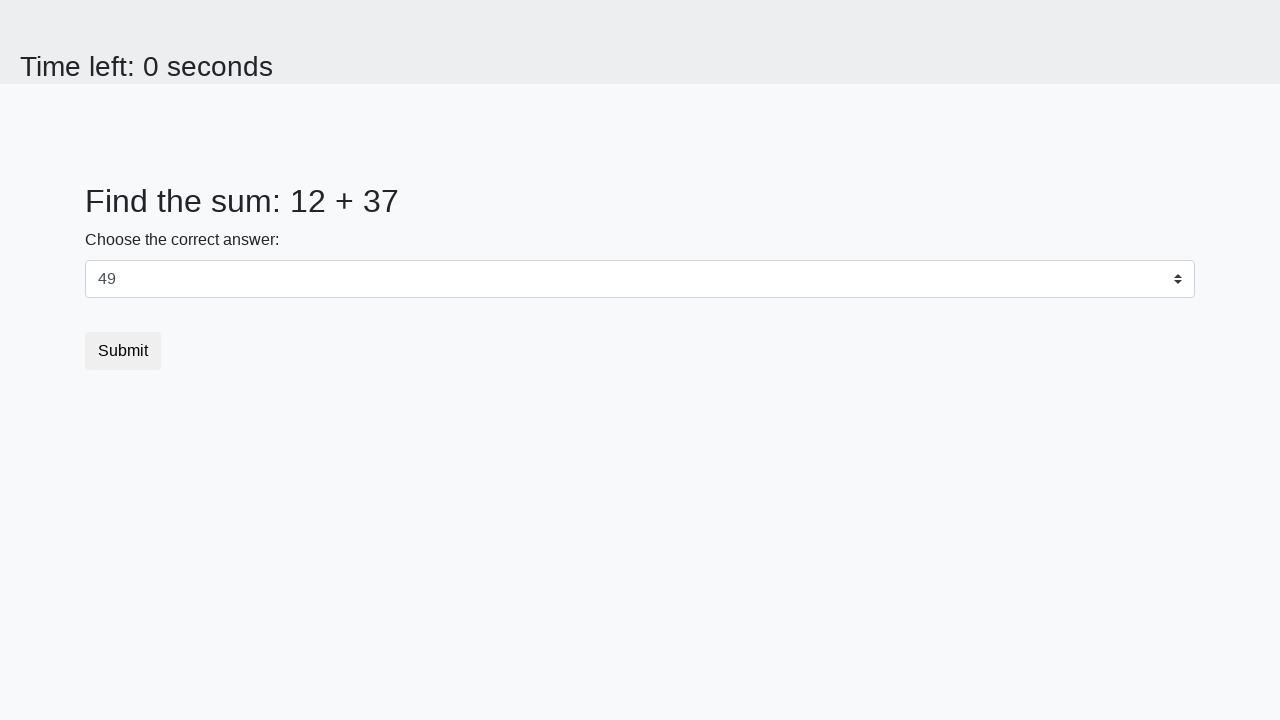

Clicked submit button to submit form at (123, 351) on button
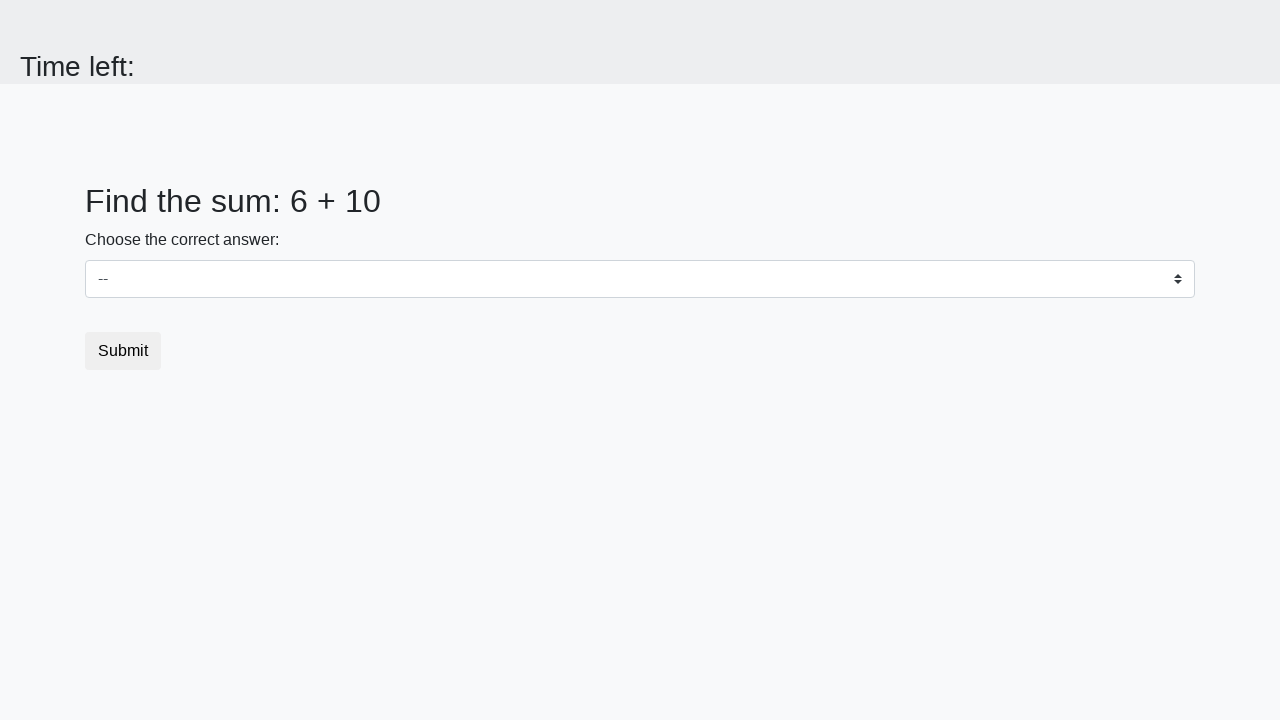

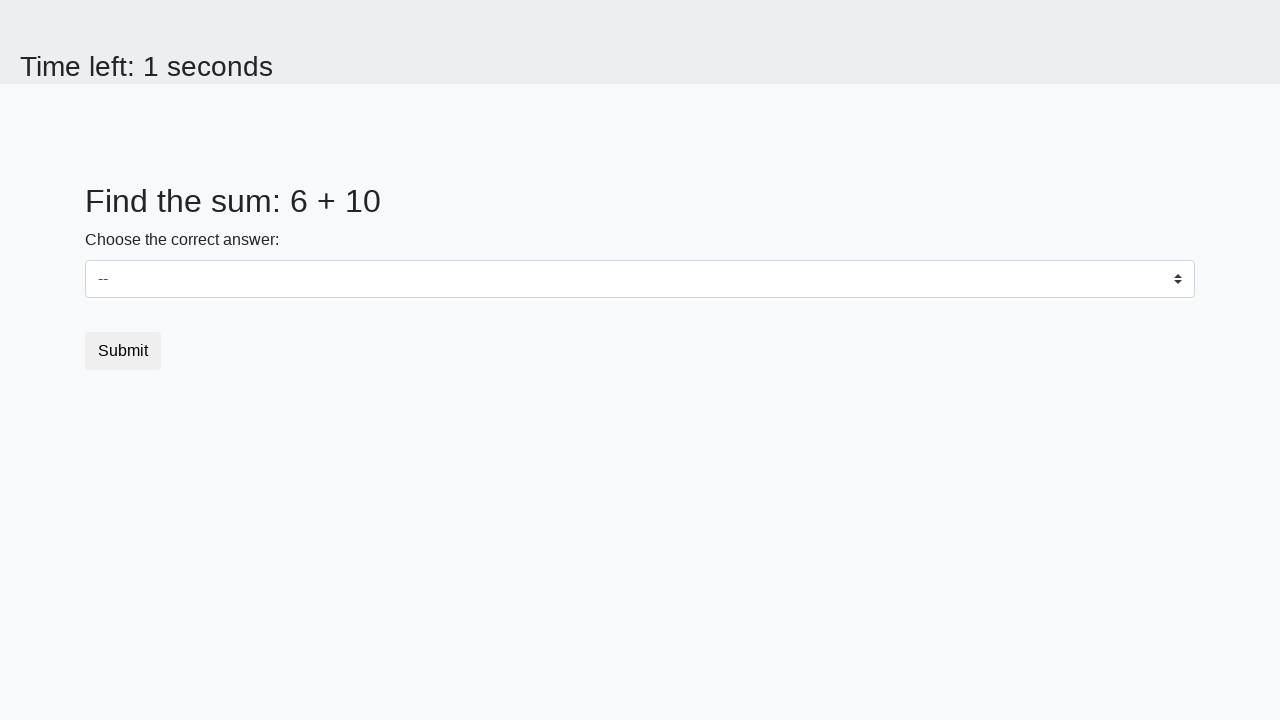